Tests confirm alert by dismissing it and verifying the result message

Starting URL: https://demoqa.com/alerts

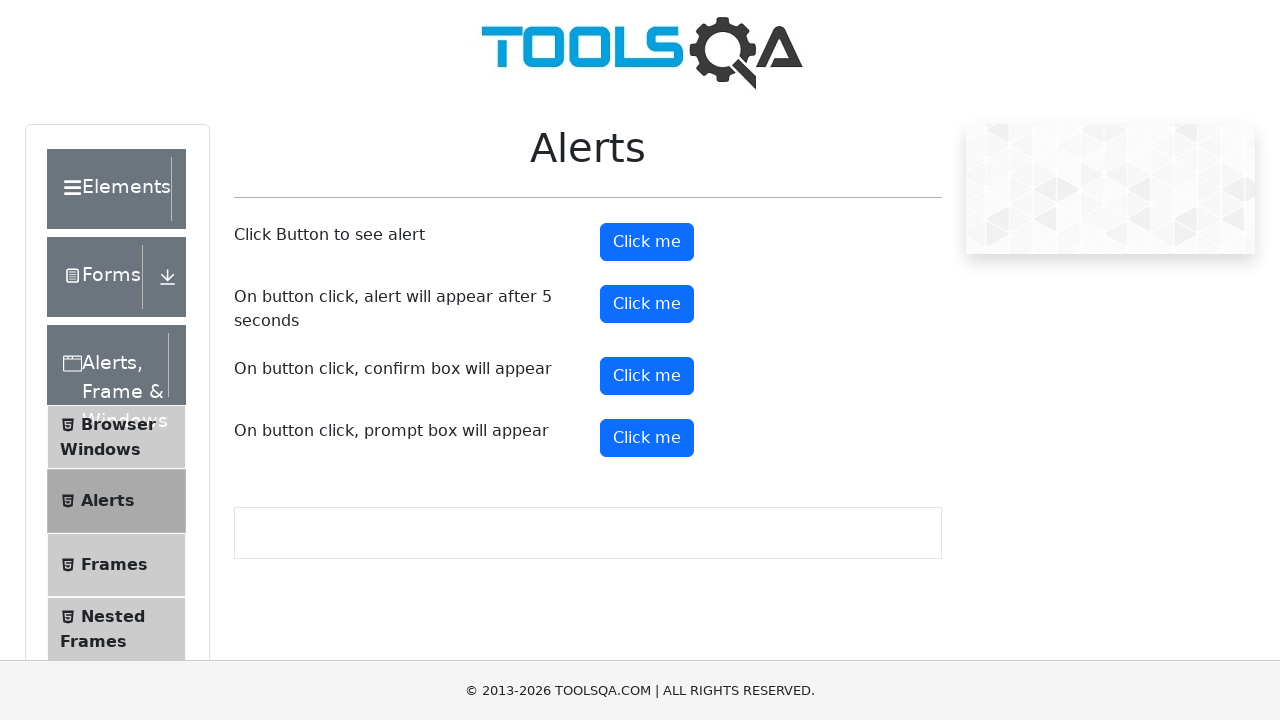

Set up dialog handler to dismiss alerts
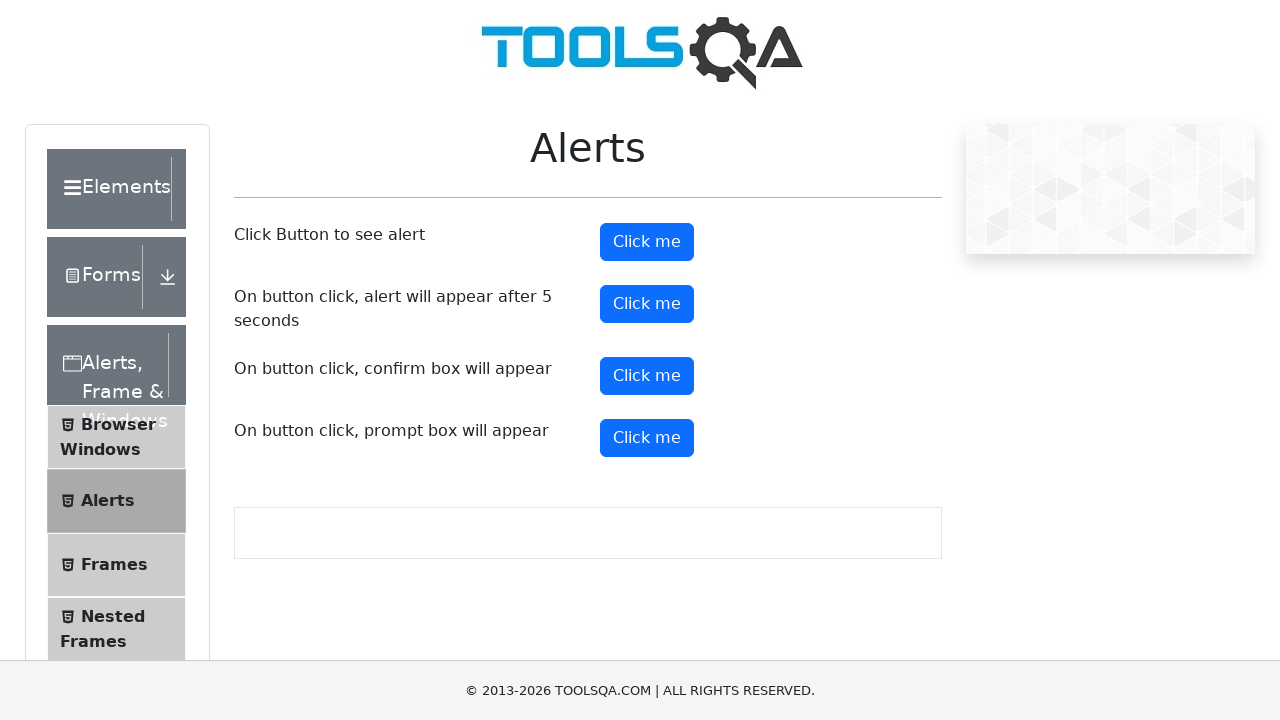

Clicked confirm button to trigger alert at (647, 376) on #confirmButton
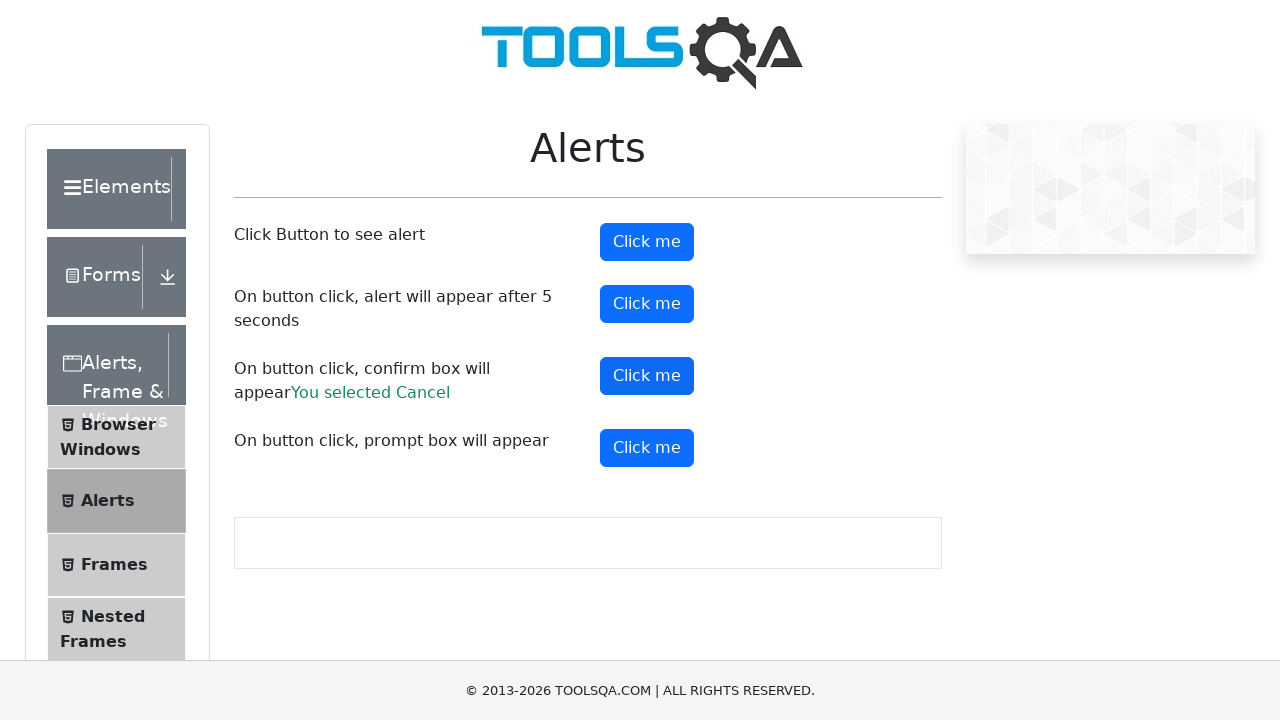

Alert was dismissed and result message appeared
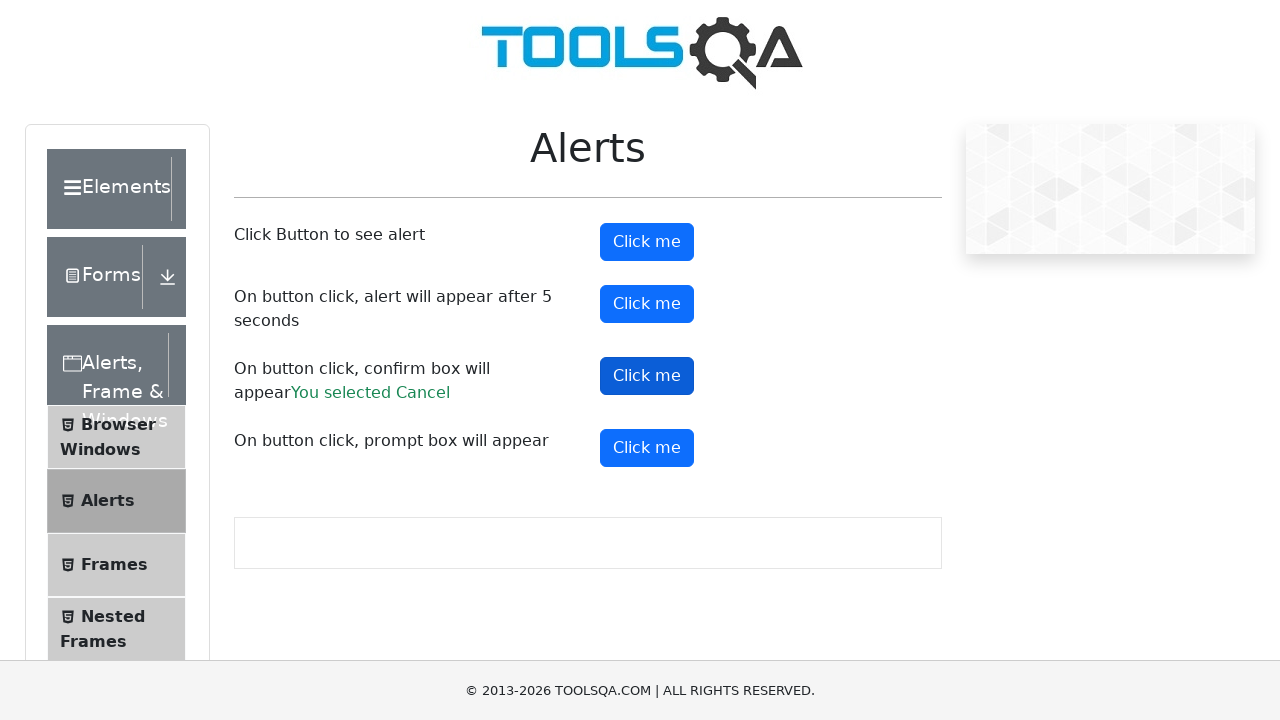

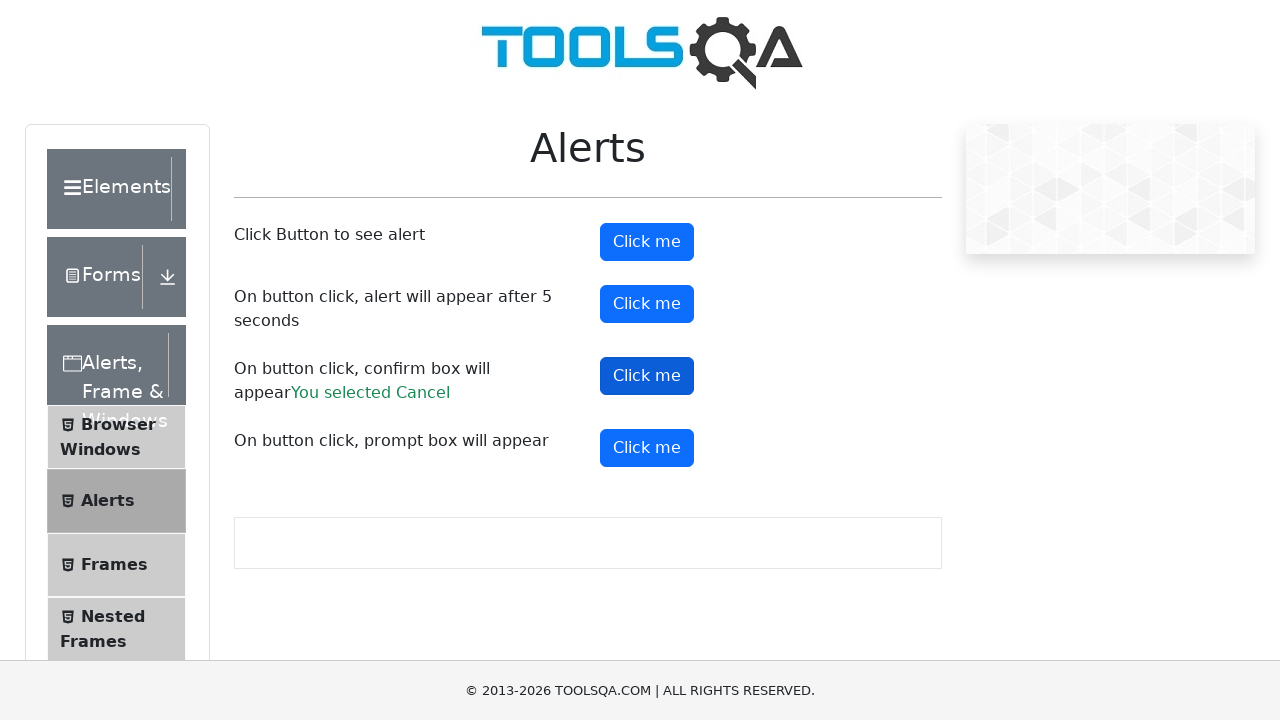